Tests text input functionality by entering text into an input field and clicking a button that updates its label based on the input value

Starting URL: http://uitestingplayground.com/textinput

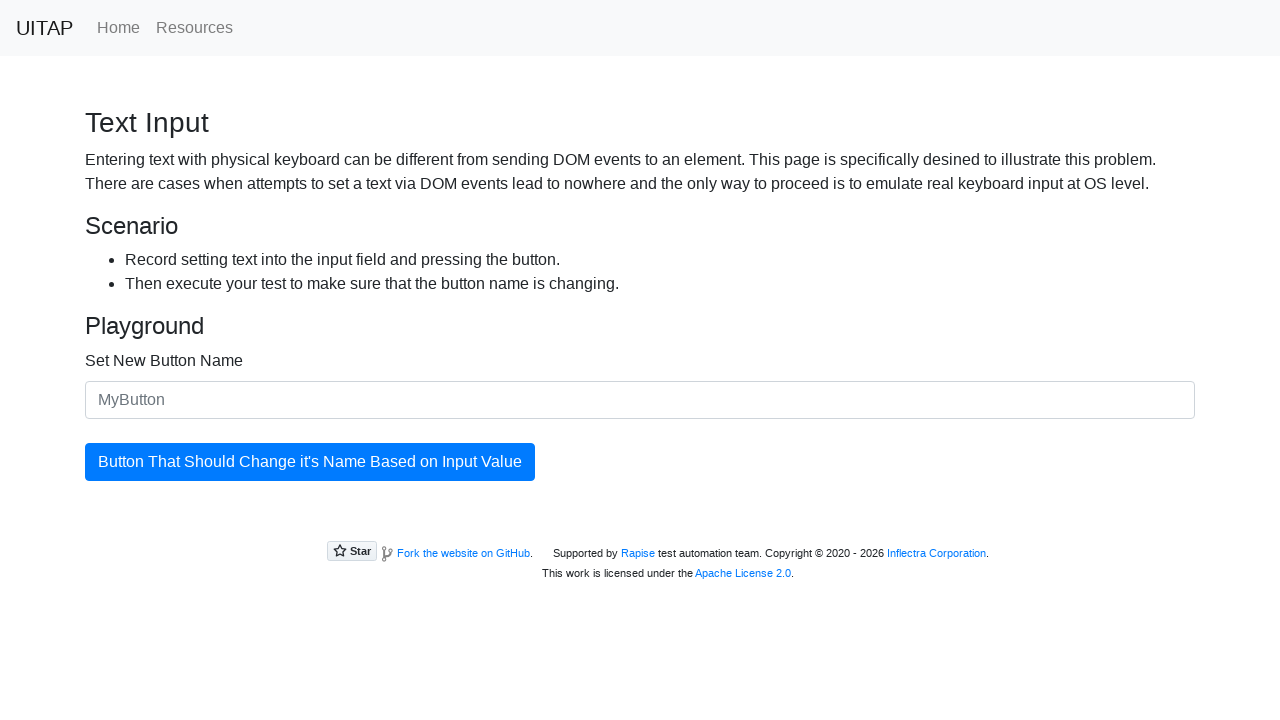

Filled text input field with 'SkyPro' on #newButtonName
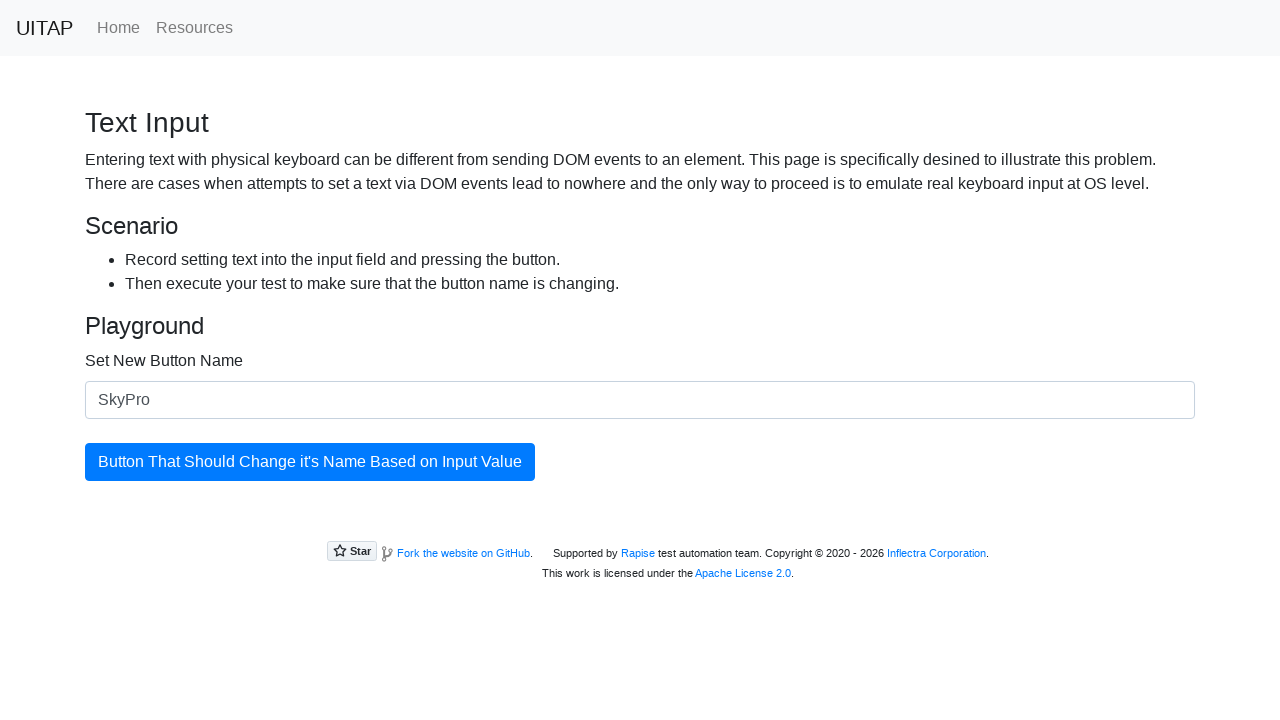

Clicked the button to update its label at (310, 462) on #updatingButton
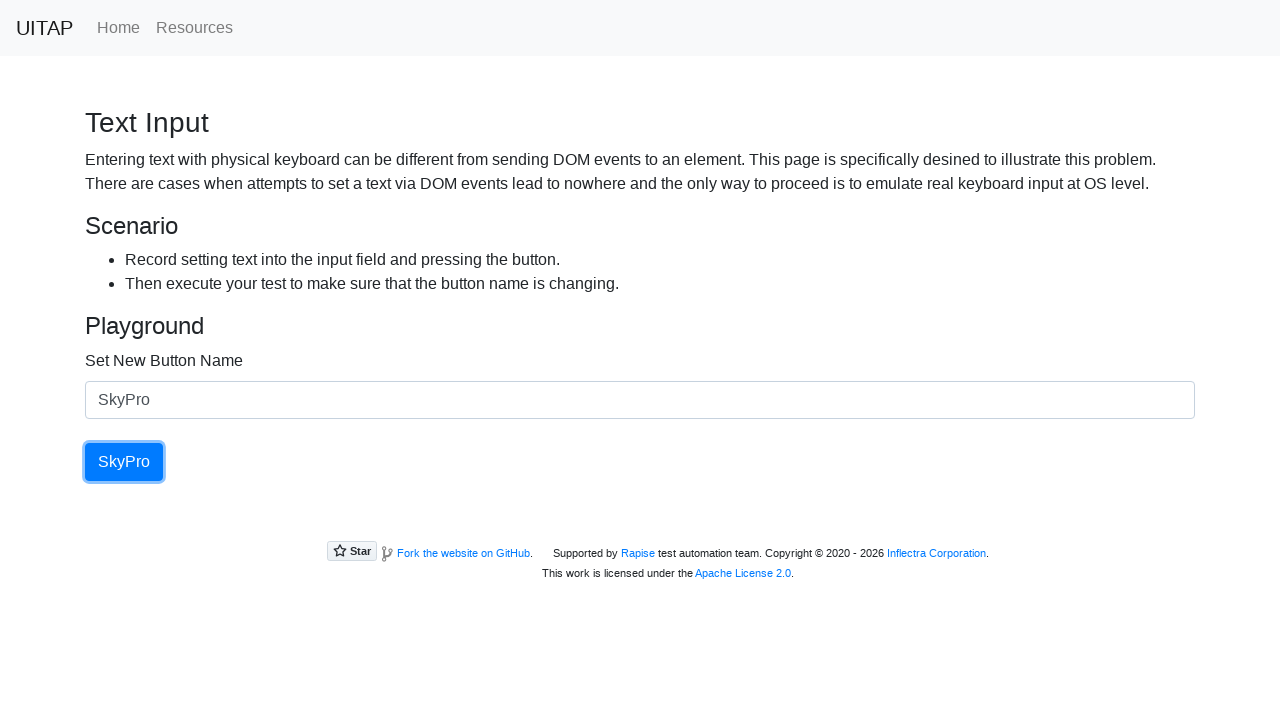

Verified button is present after label update
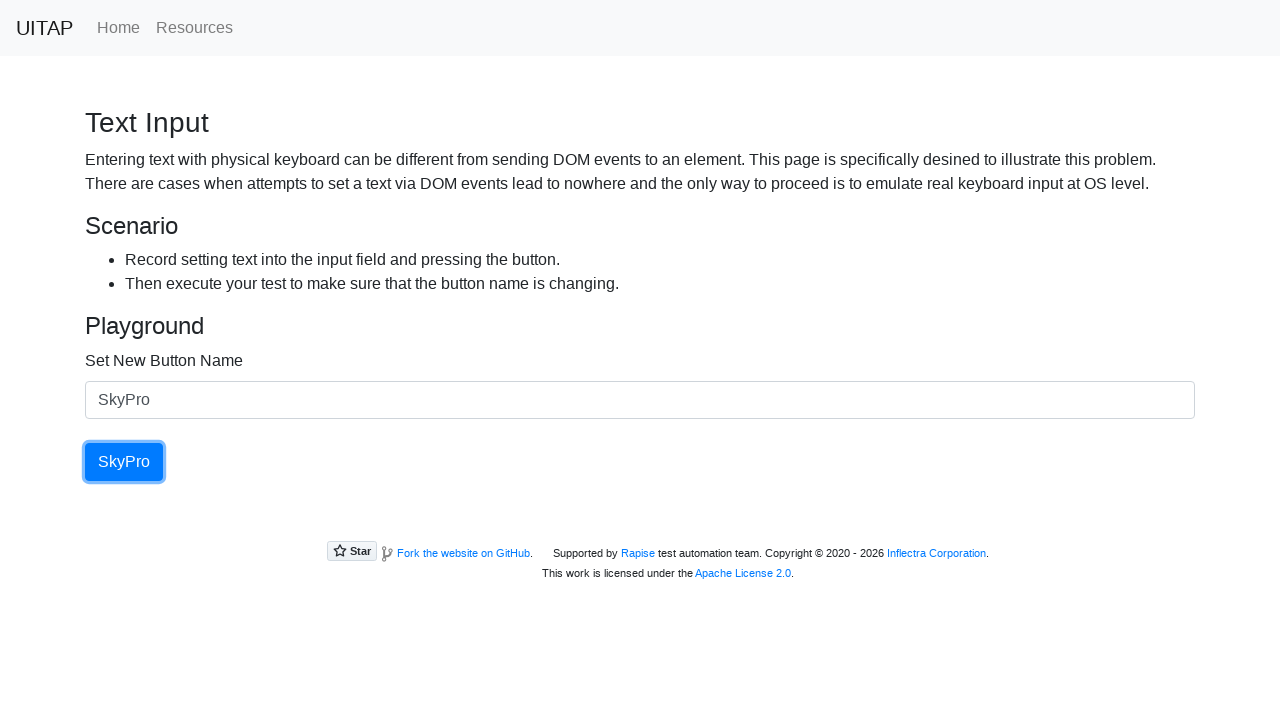

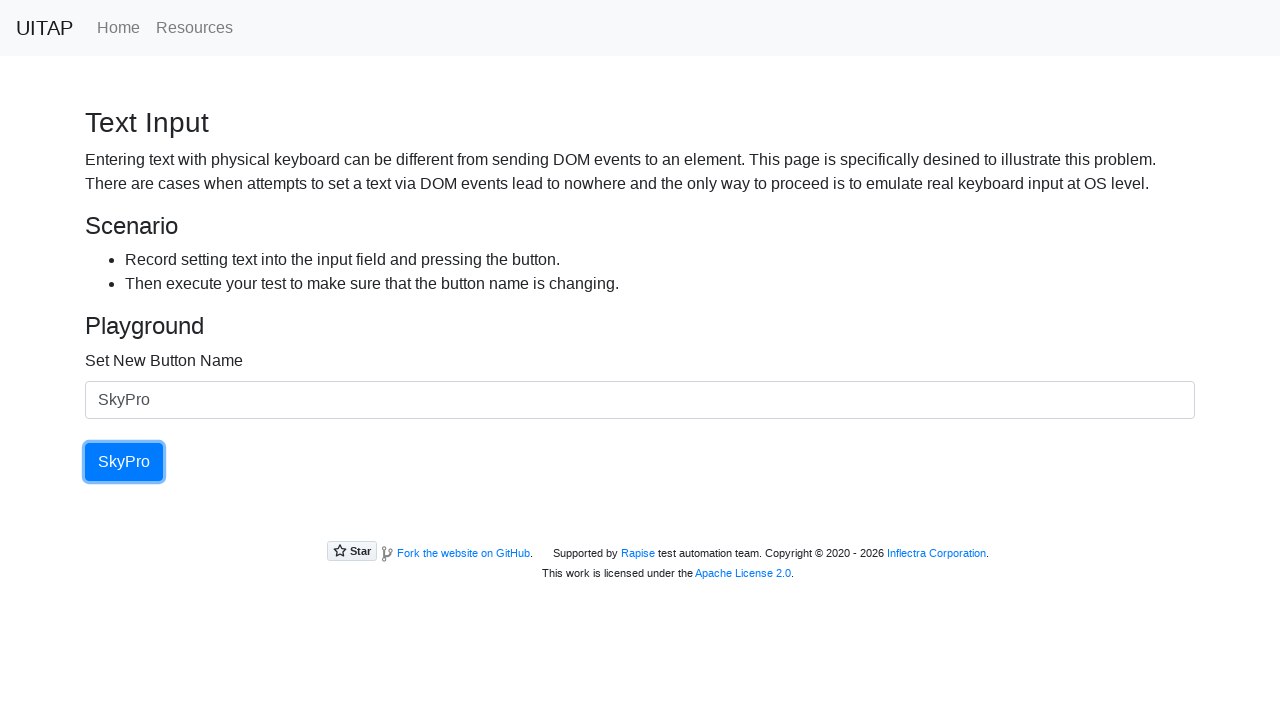